Tests checkbox and radio button interactions on the SpiceJet airline booking website by clicking a "friends and family" discount checkbox and selecting a trip type radio button

Starting URL: https://www.spicejet.com

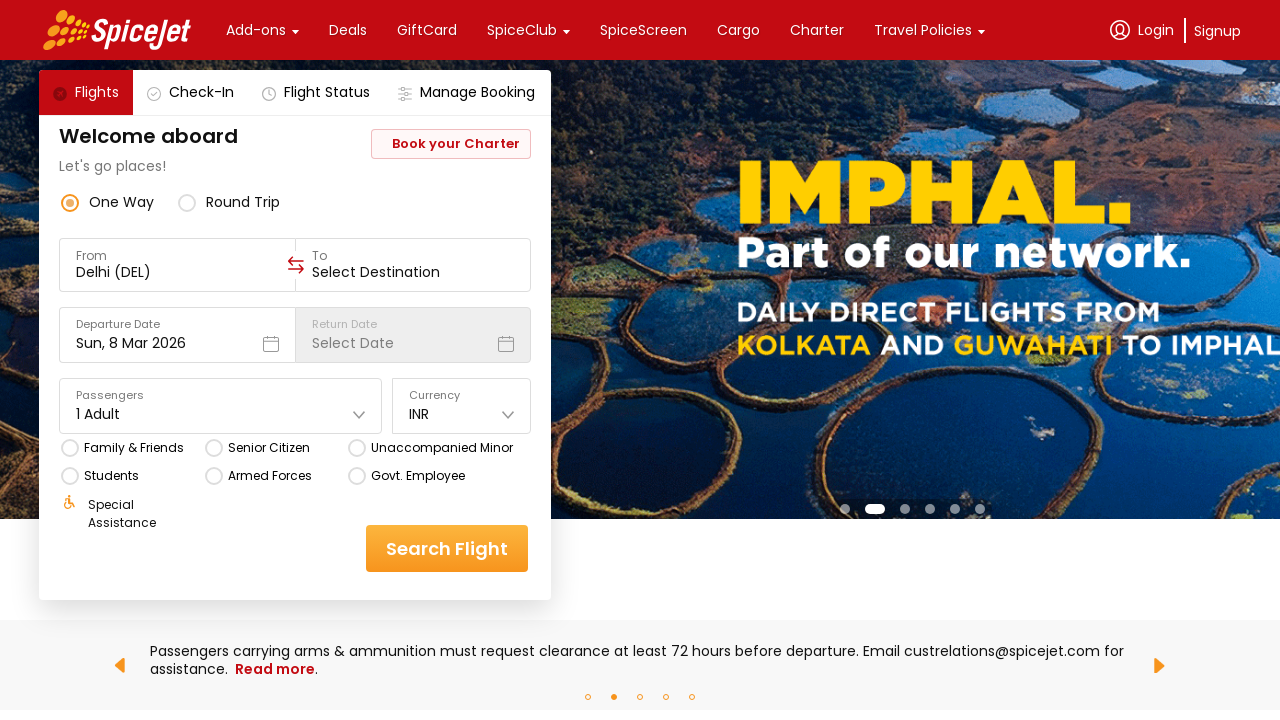

Waited for page to load (domcontentloaded state)
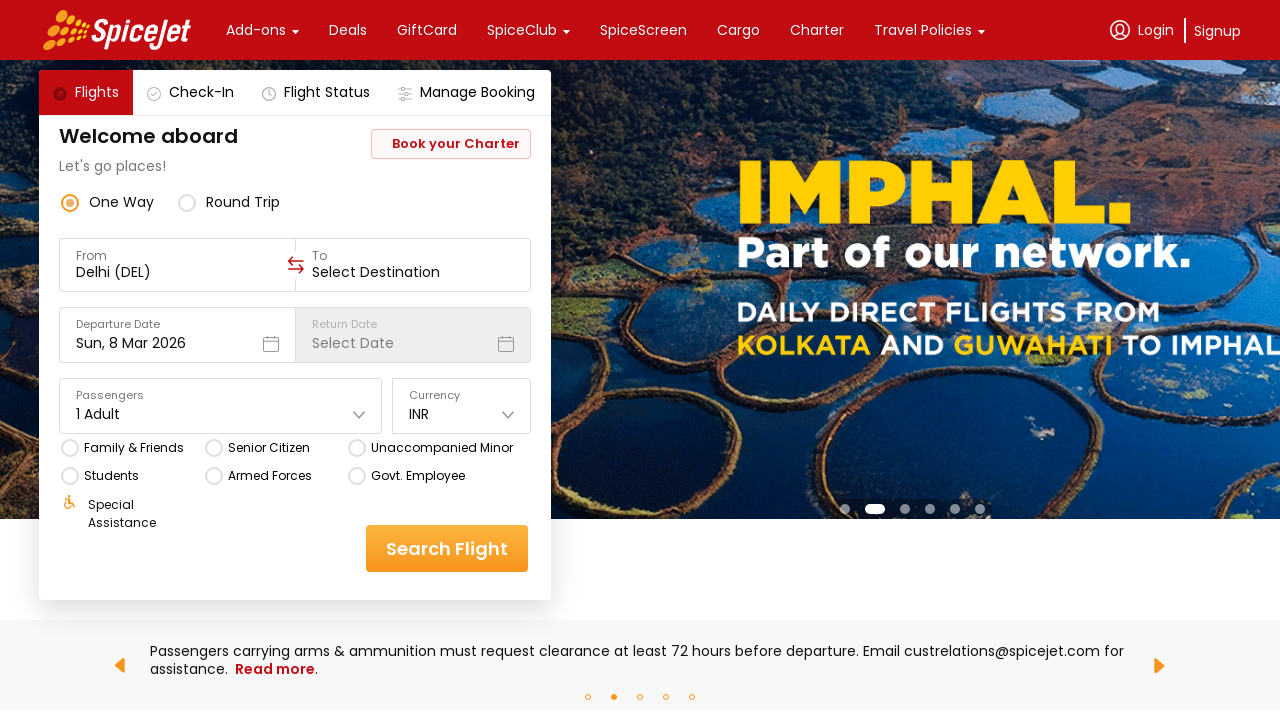

Located first checkbox element on page
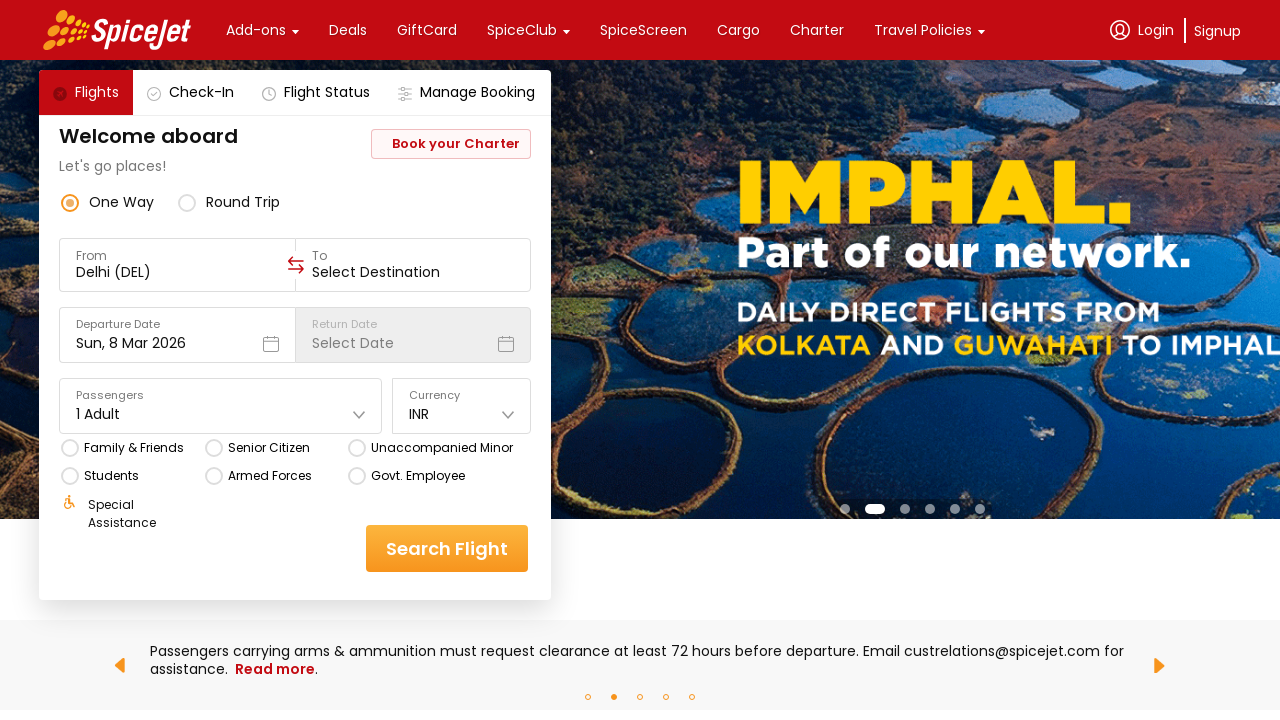

Failed to locate or interact with checkbox
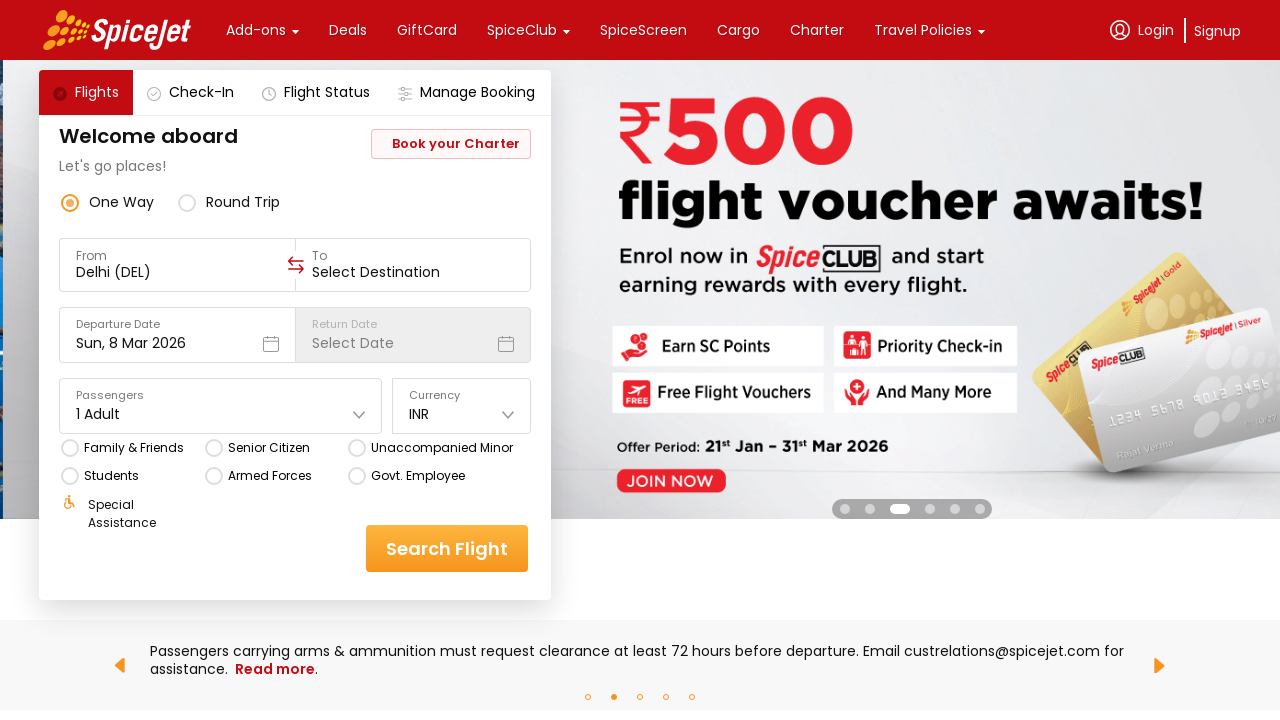

Counted total checkboxes on page: 0
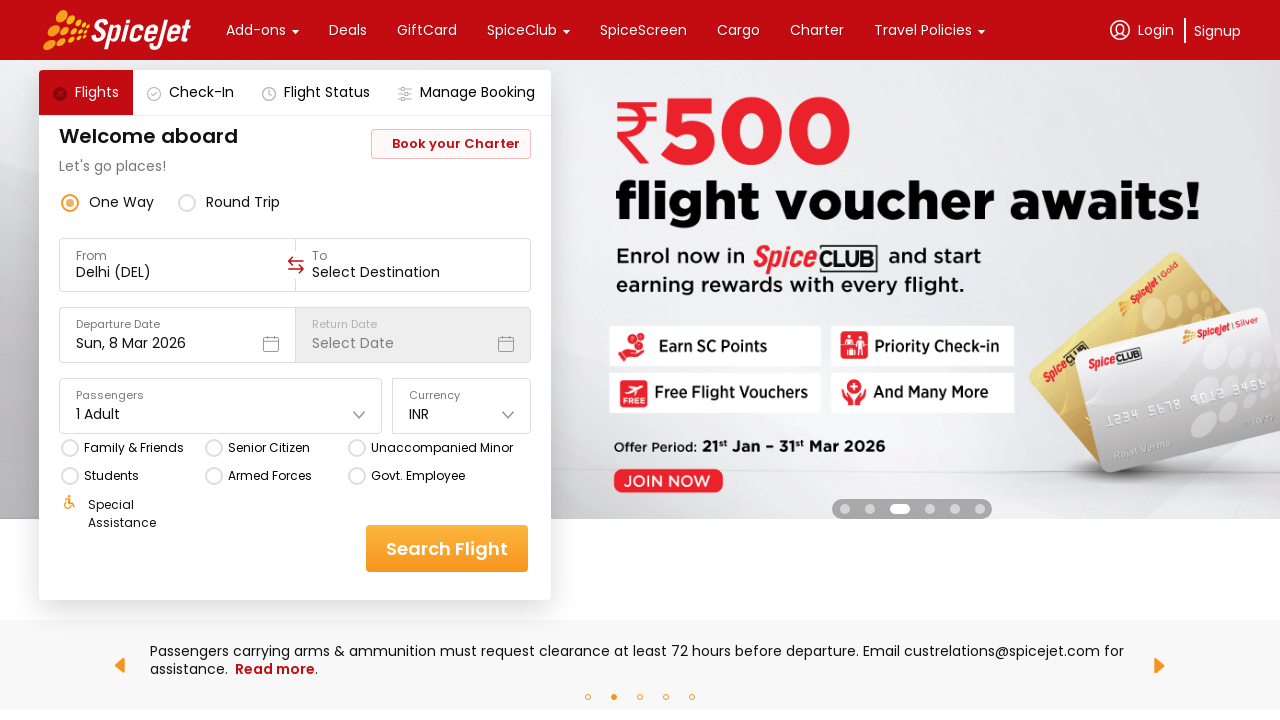

Located first radio button element on page
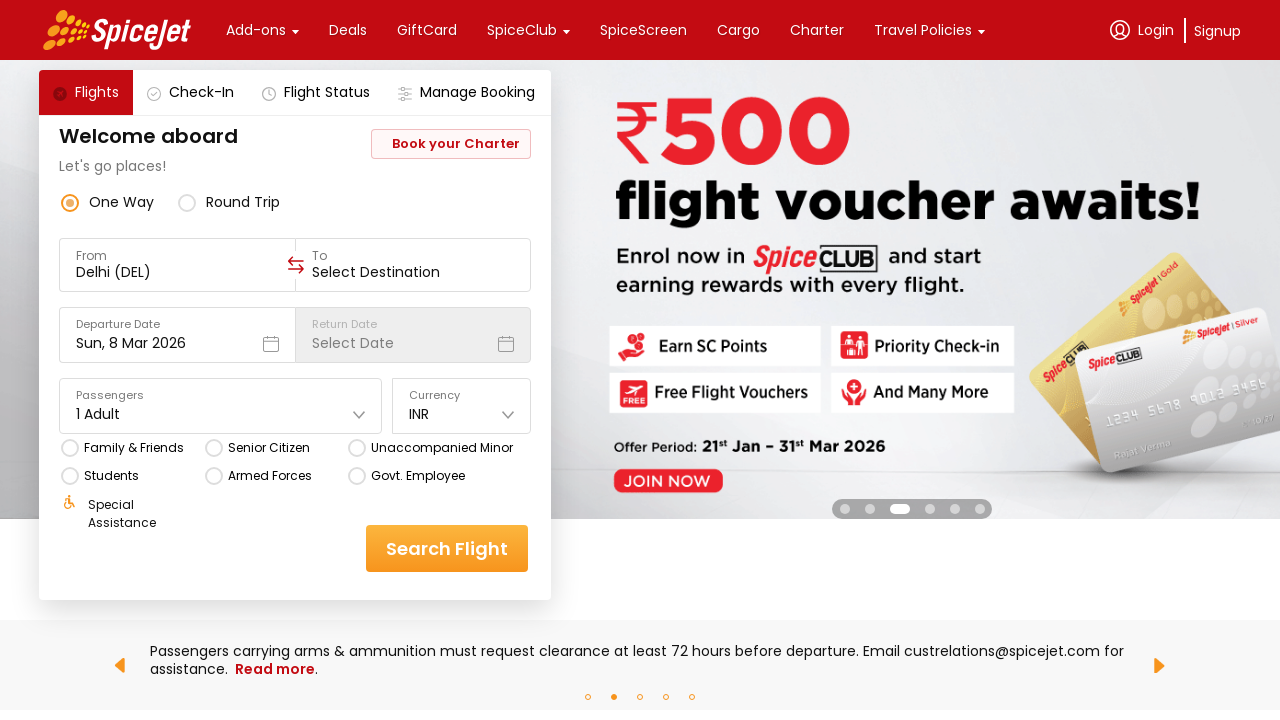

Failed to locate or interact with radio button
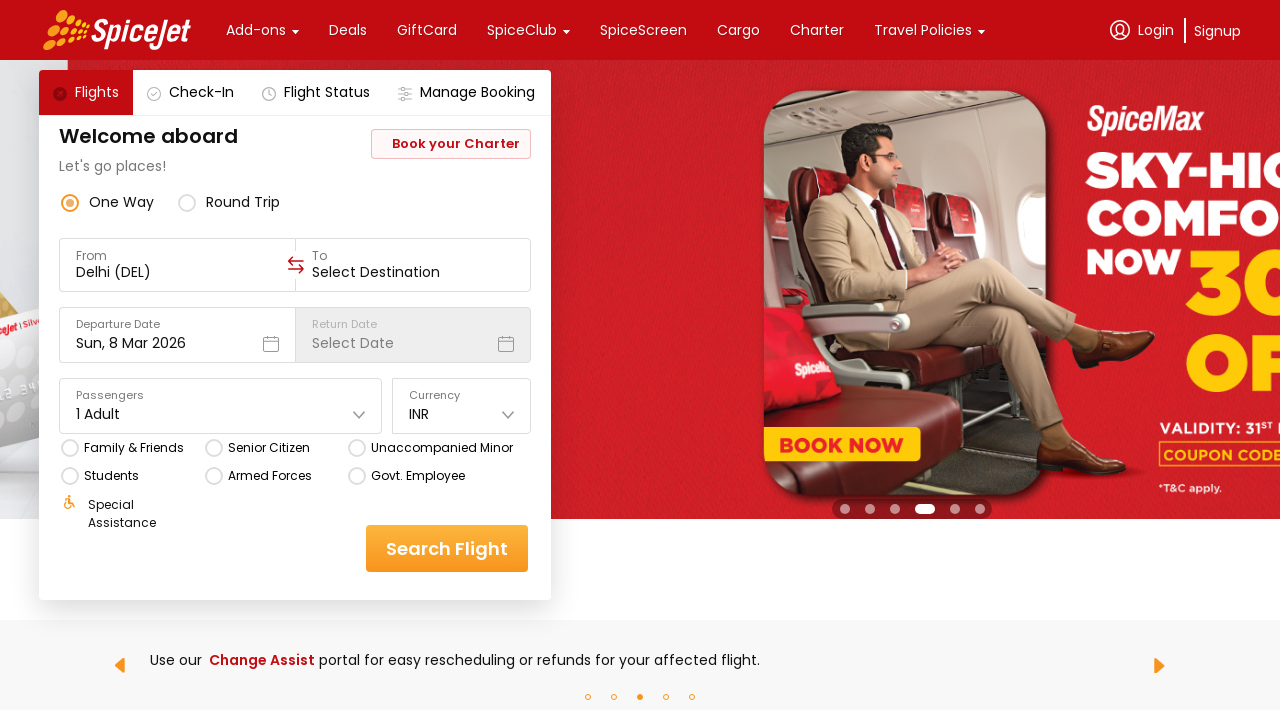

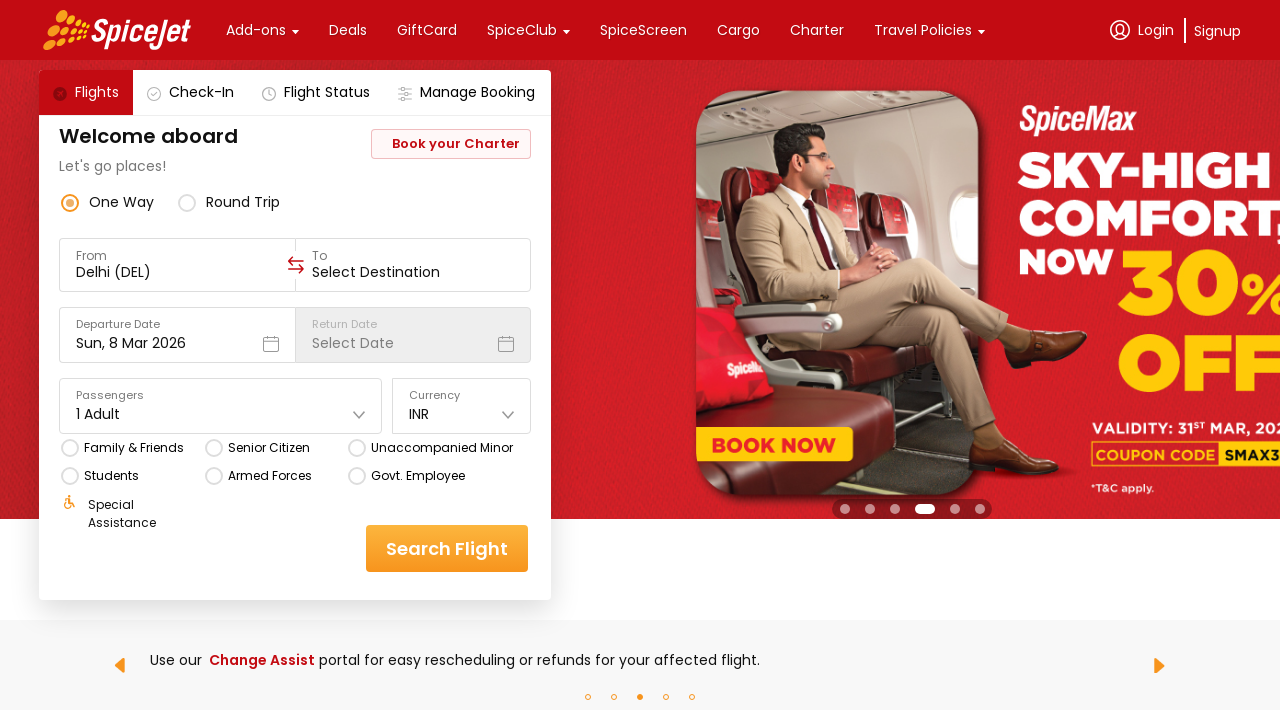